Navigates to the MyGov India government portal and waits for the page to load successfully

Starting URL: https://www.mygov.in/

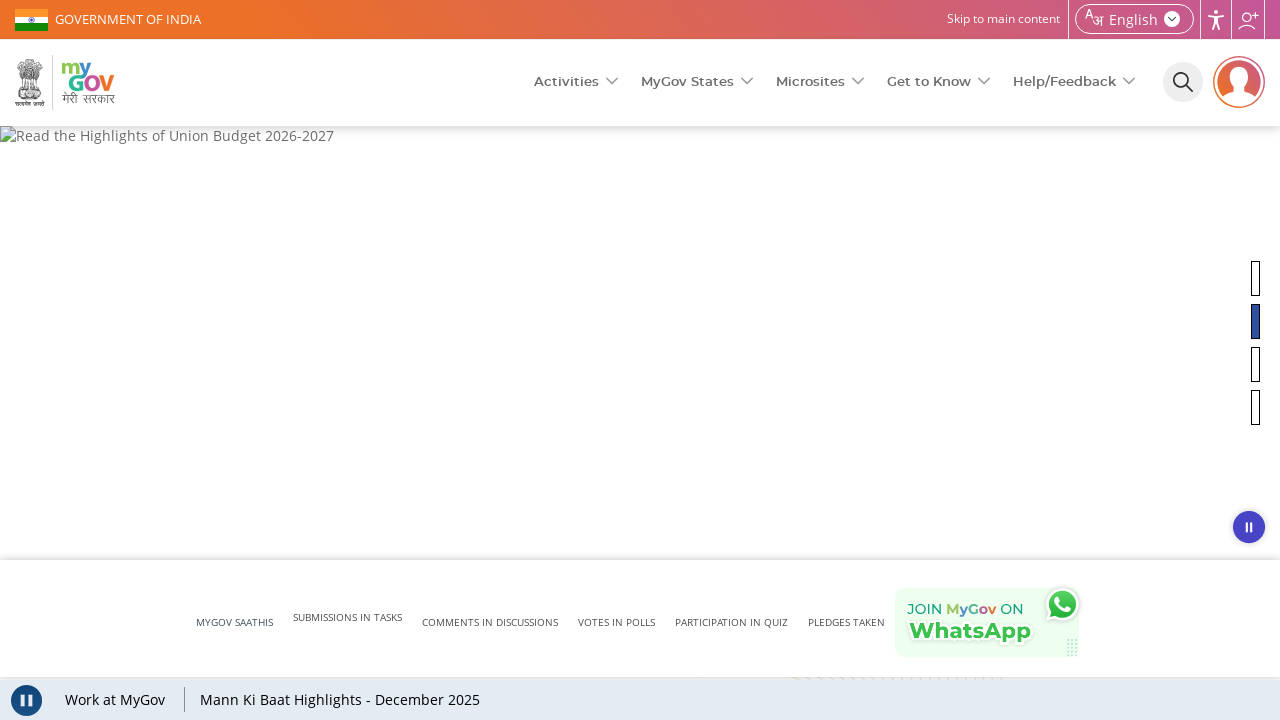

Waited for MyGov India portal page to fully load (networkidle)
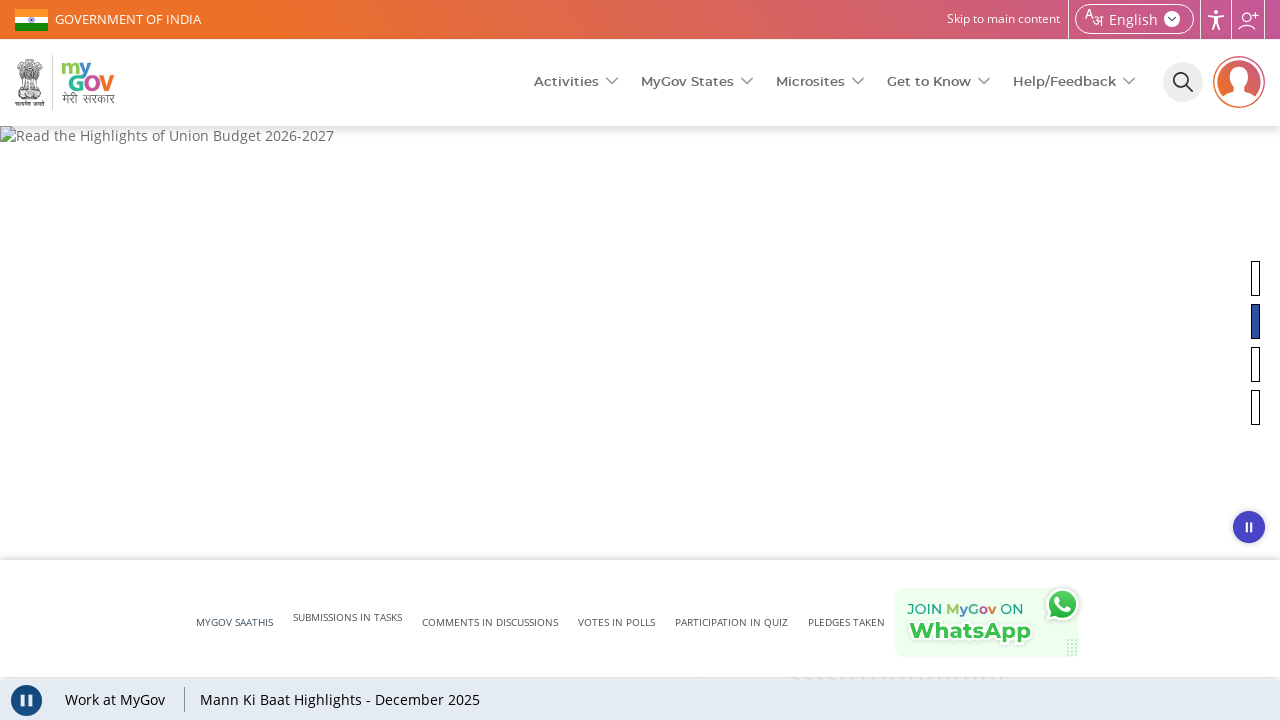

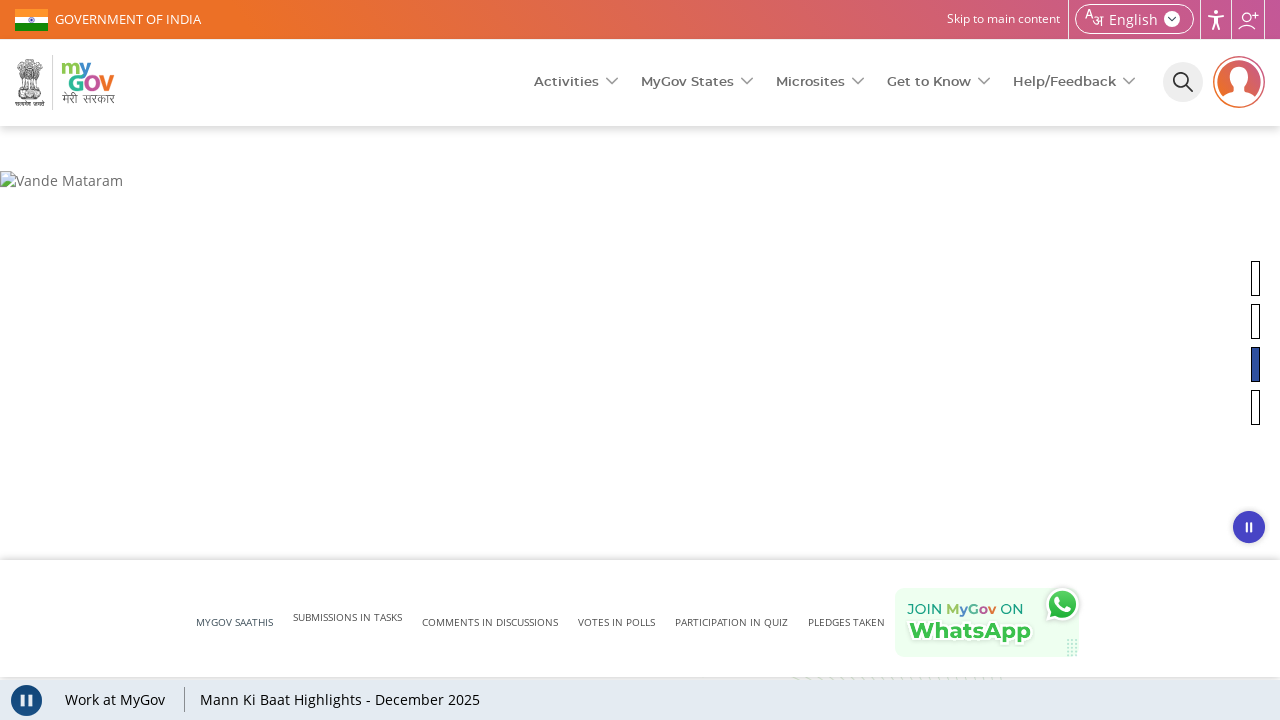